Tests that the complete all checkbox updates state when individual items are completed or cleared

Starting URL: https://demo.playwright.dev/todomvc

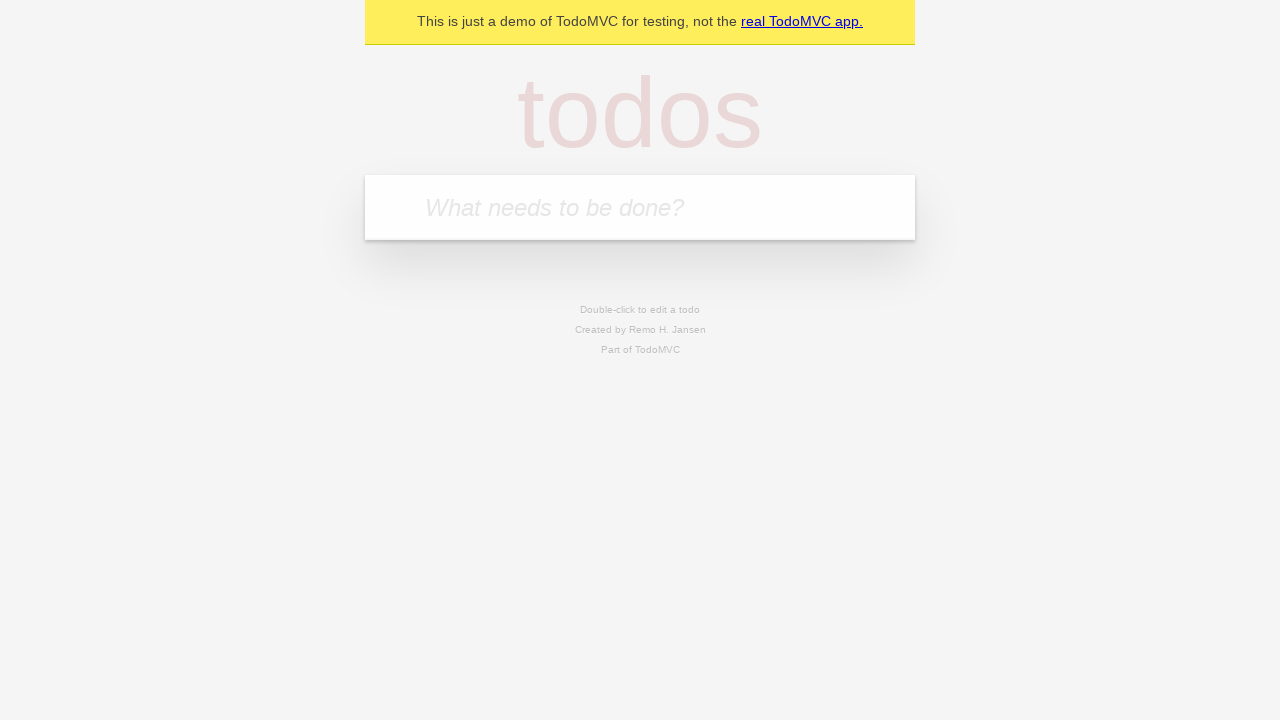

Filled todo input with 'buy some cheese' on internal:attr=[placeholder="What needs to be done?"i]
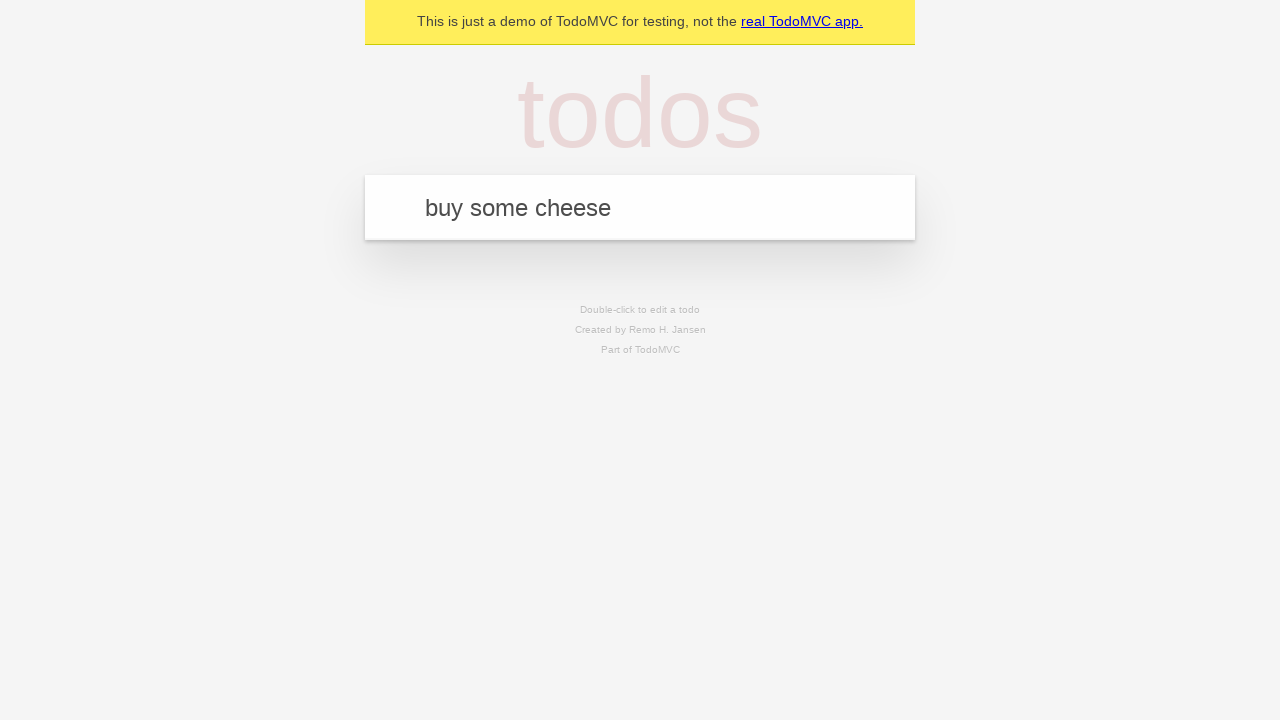

Pressed Enter to add 'buy some cheese' to todo list on internal:attr=[placeholder="What needs to be done?"i]
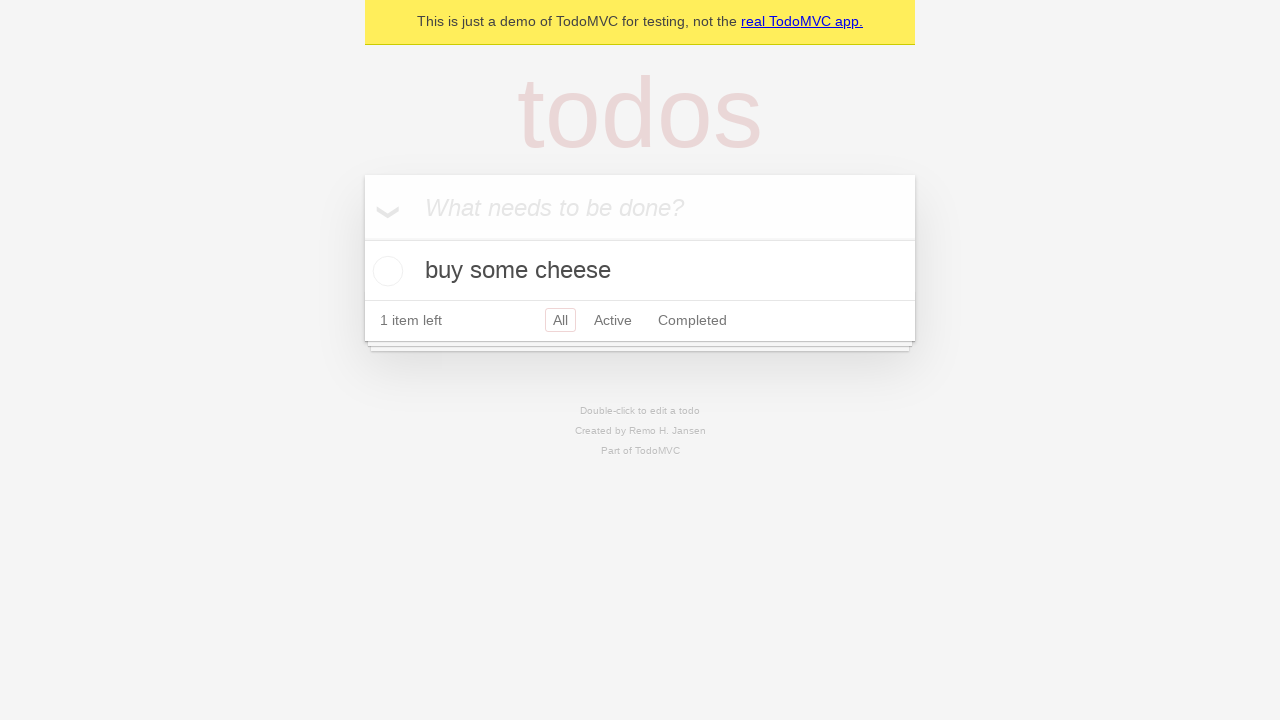

Filled todo input with 'feed the cat' on internal:attr=[placeholder="What needs to be done?"i]
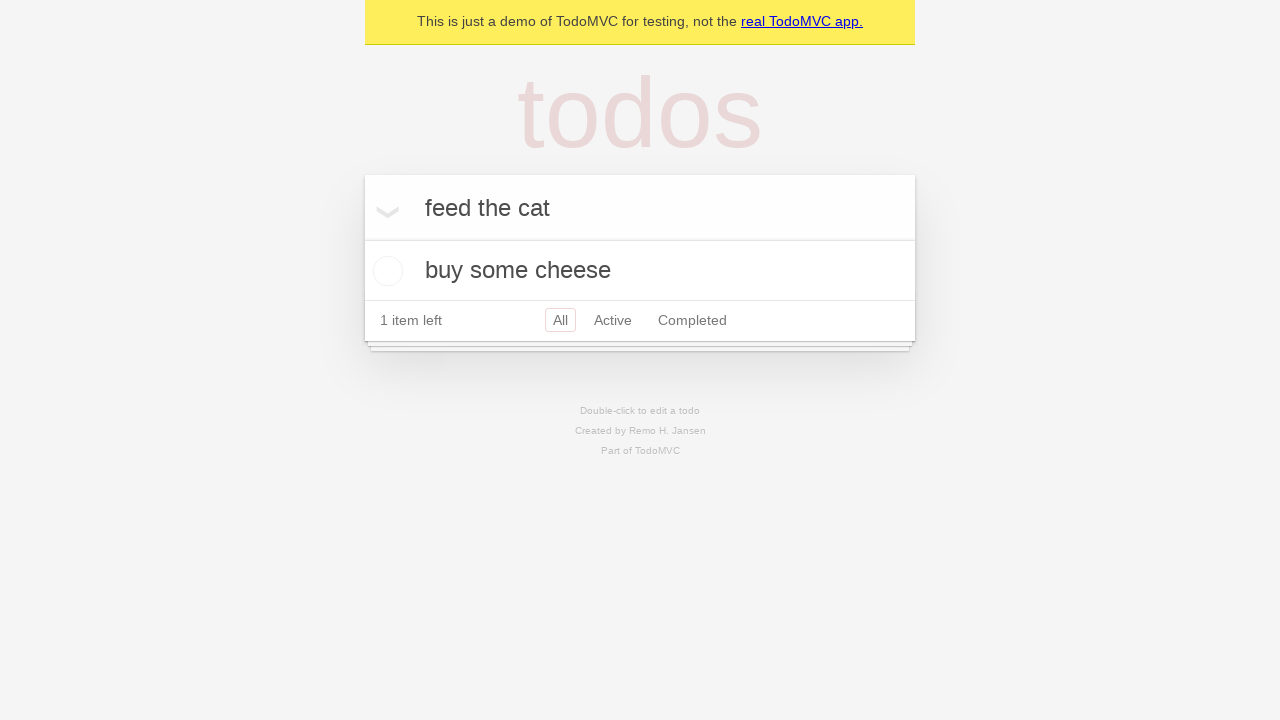

Pressed Enter to add 'feed the cat' to todo list on internal:attr=[placeholder="What needs to be done?"i]
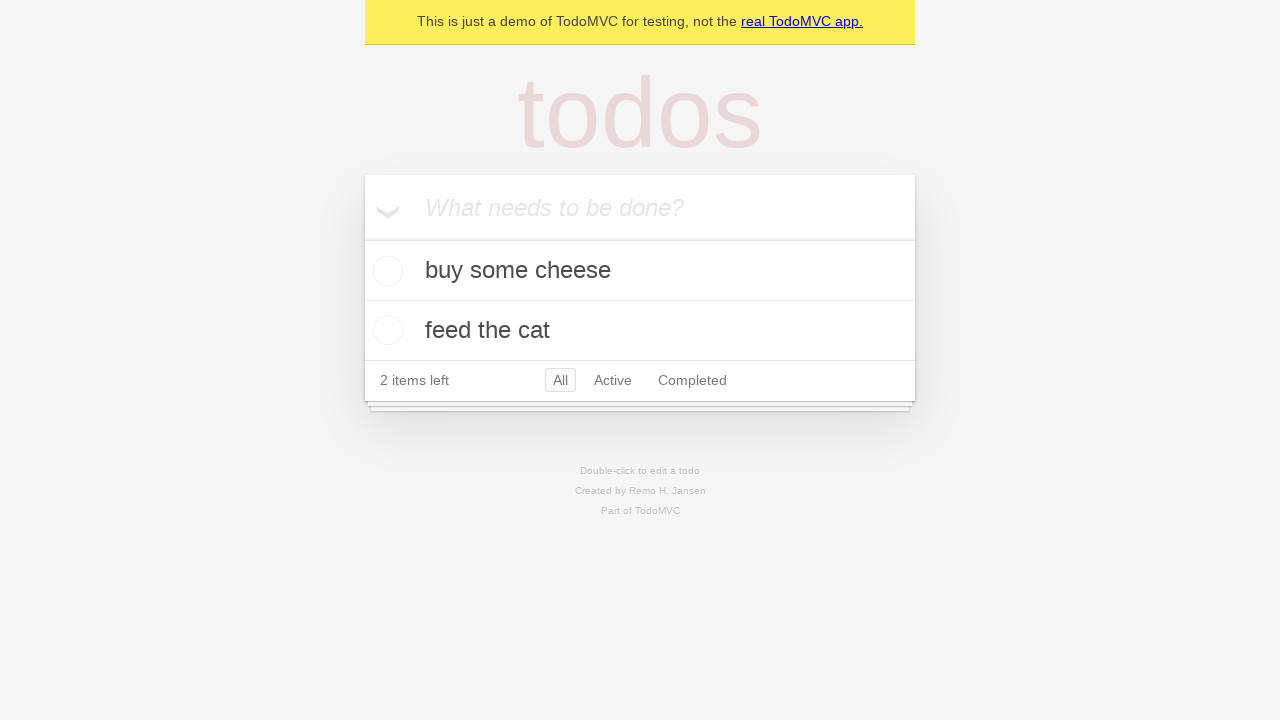

Filled todo input with 'book a doctors appointment' on internal:attr=[placeholder="What needs to be done?"i]
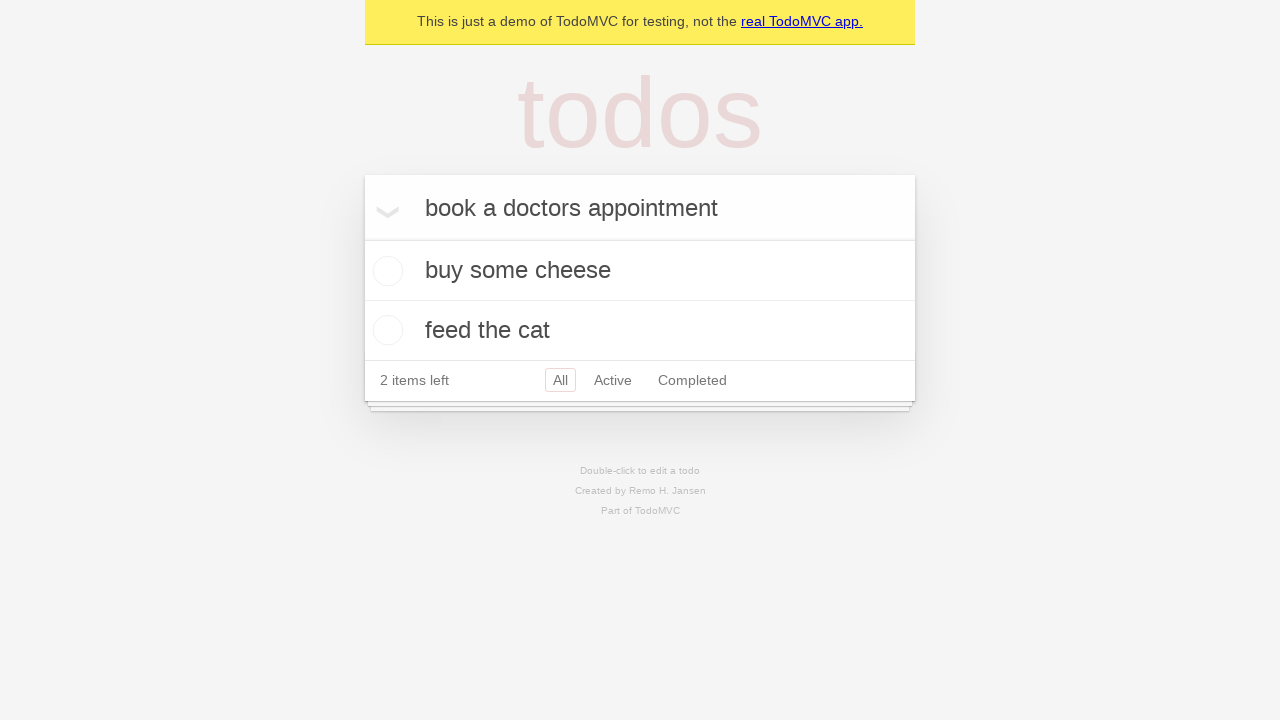

Pressed Enter to add 'book a doctors appointment' to todo list on internal:attr=[placeholder="What needs to be done?"i]
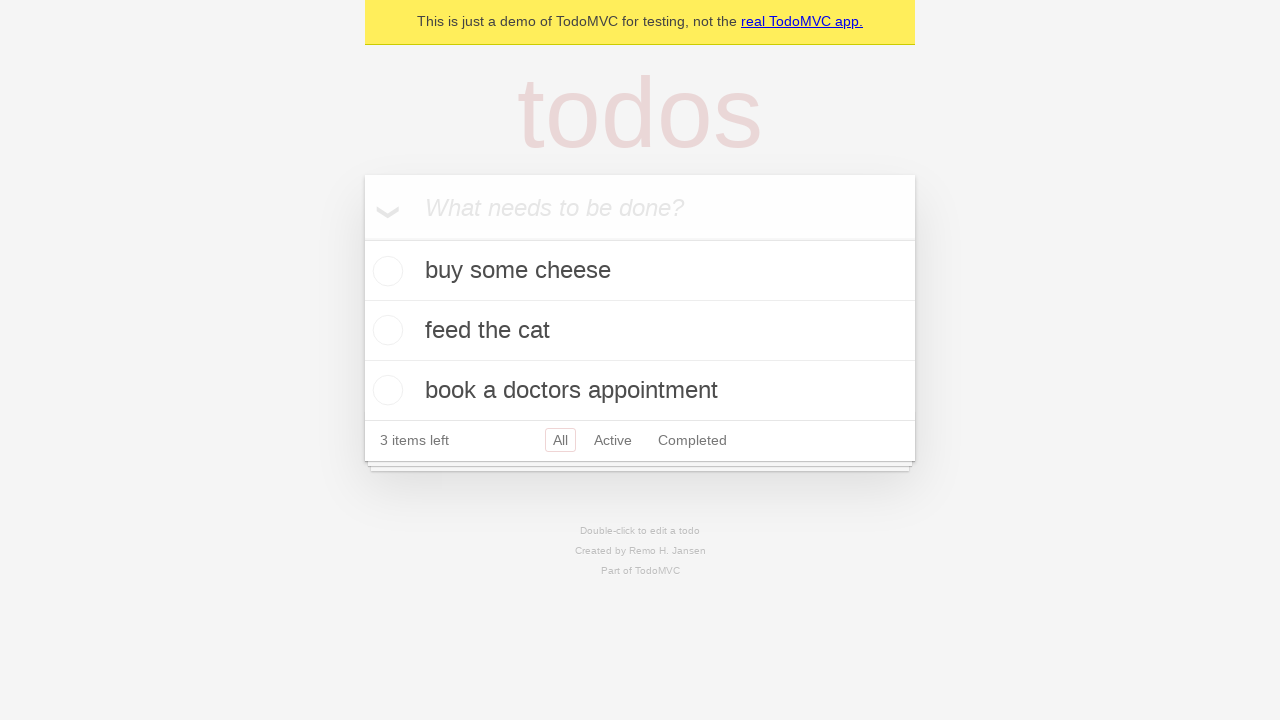

Waited for all 3 todos to be added to the list
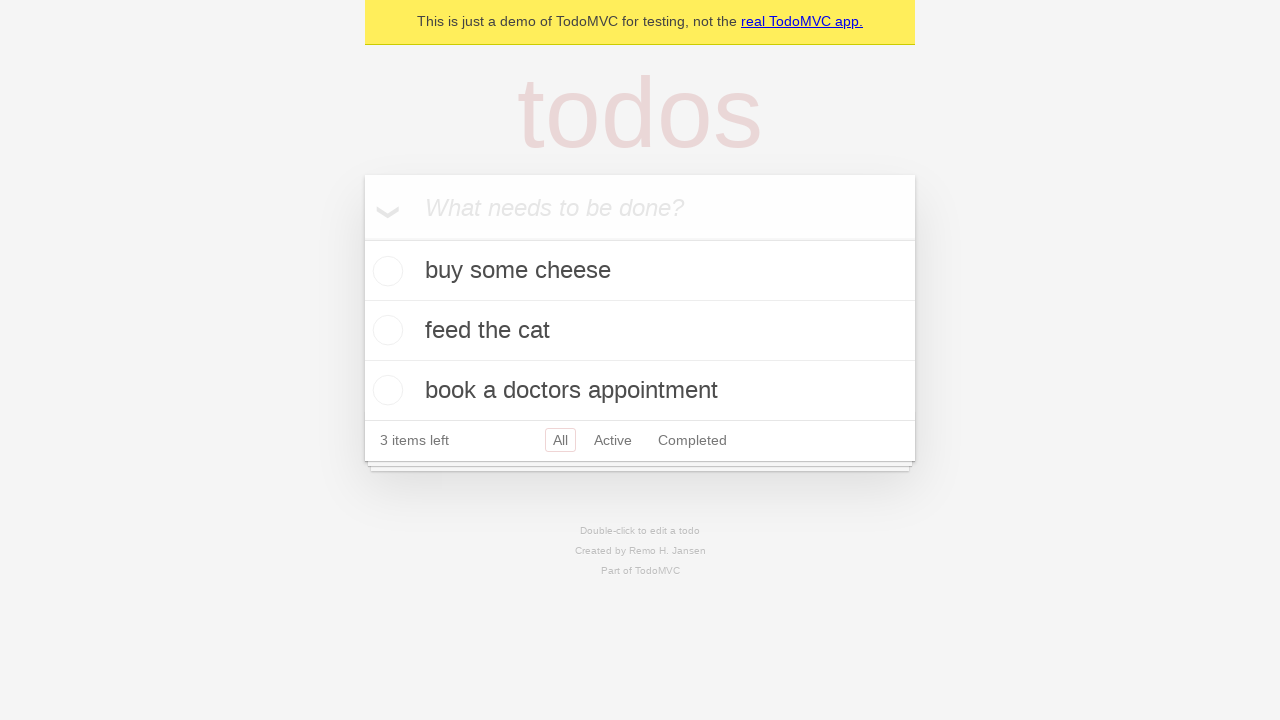

Clicked 'Mark all as complete' toggle to check all todos at (362, 238) on internal:label="Mark all as complete"i
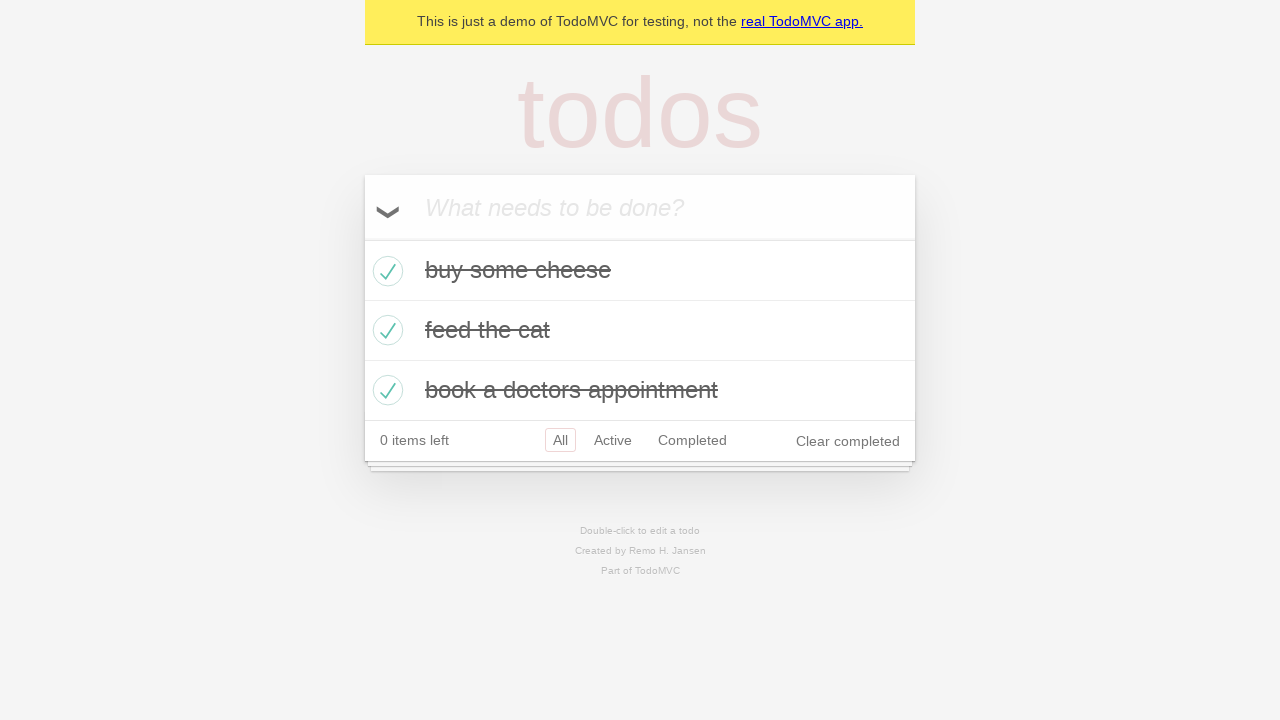

Unchecked the first todo item at (385, 271) on internal:testid=[data-testid="todo-item"s] >> nth=0 >> internal:role=checkbox
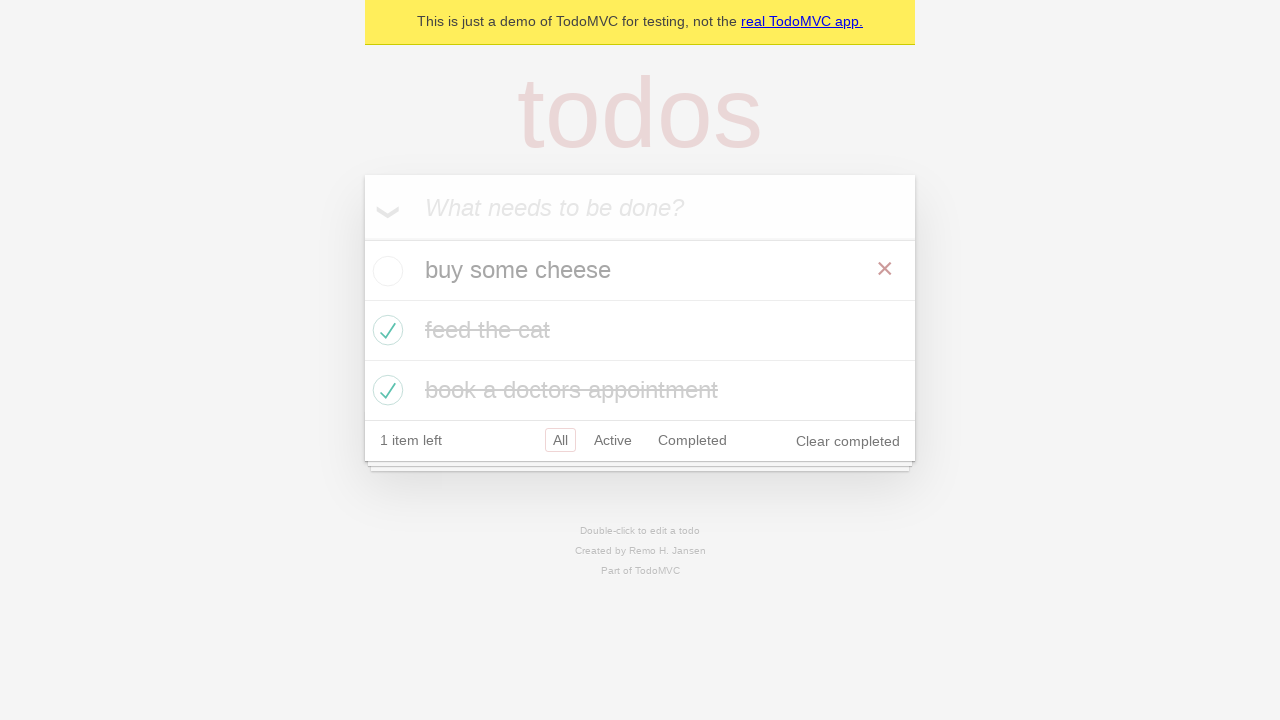

Checked the first todo item again at (385, 271) on internal:testid=[data-testid="todo-item"s] >> nth=0 >> internal:role=checkbox
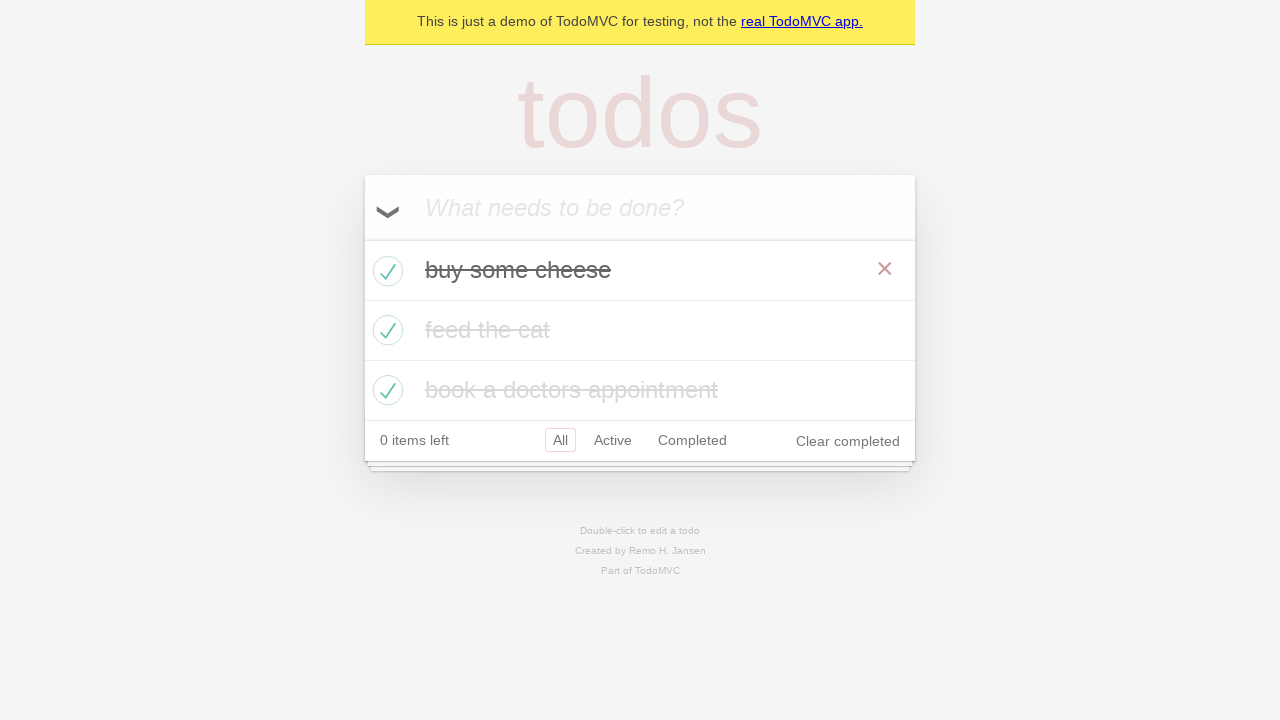

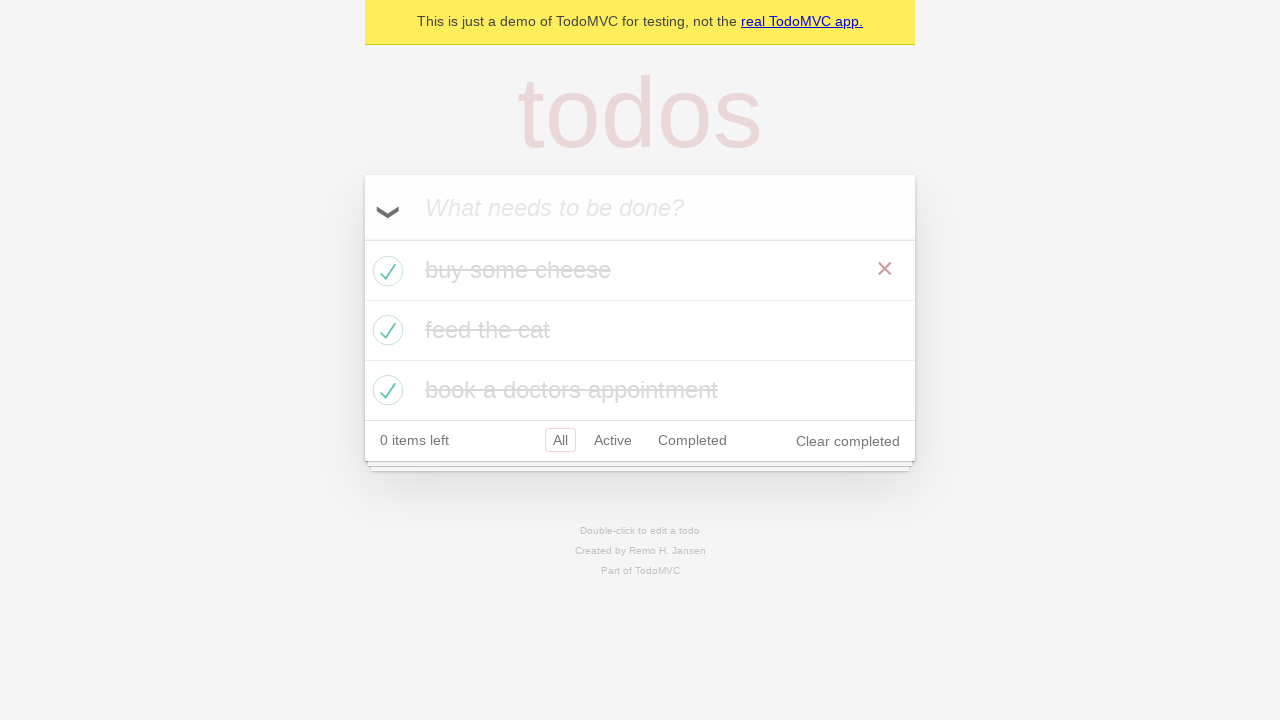